Clicks login with empty fields, then dismisses the error message by clicking the X button

Starting URL: https://the-internet.herokuapp.com/

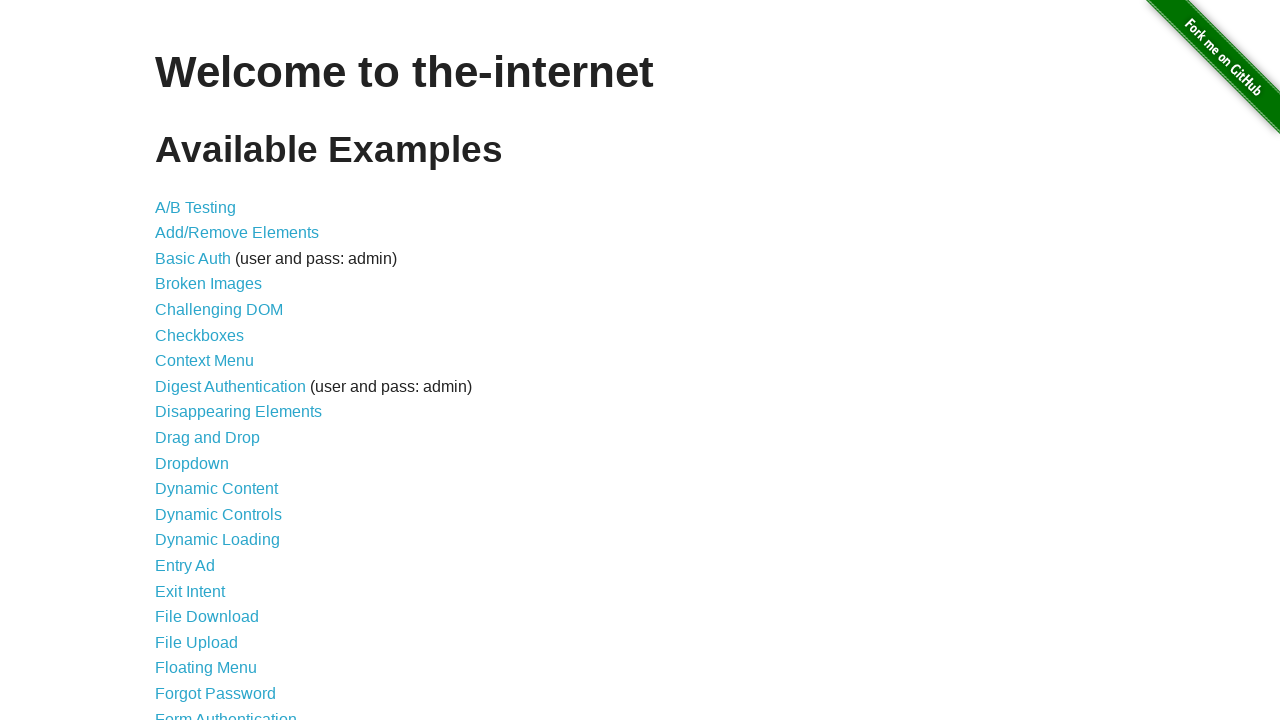

Clicked on Form Authentication link at (226, 712) on text=Form Authentication
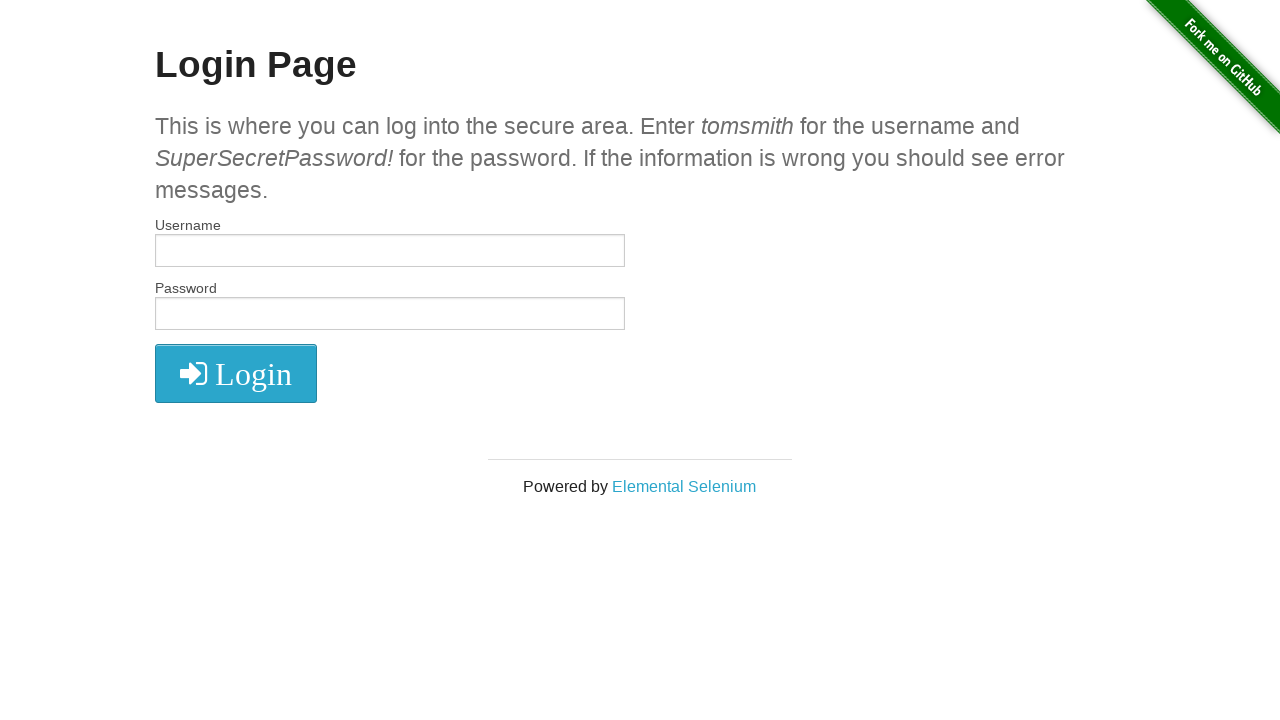

Clicked login button with empty fields at (236, 373) on .radius
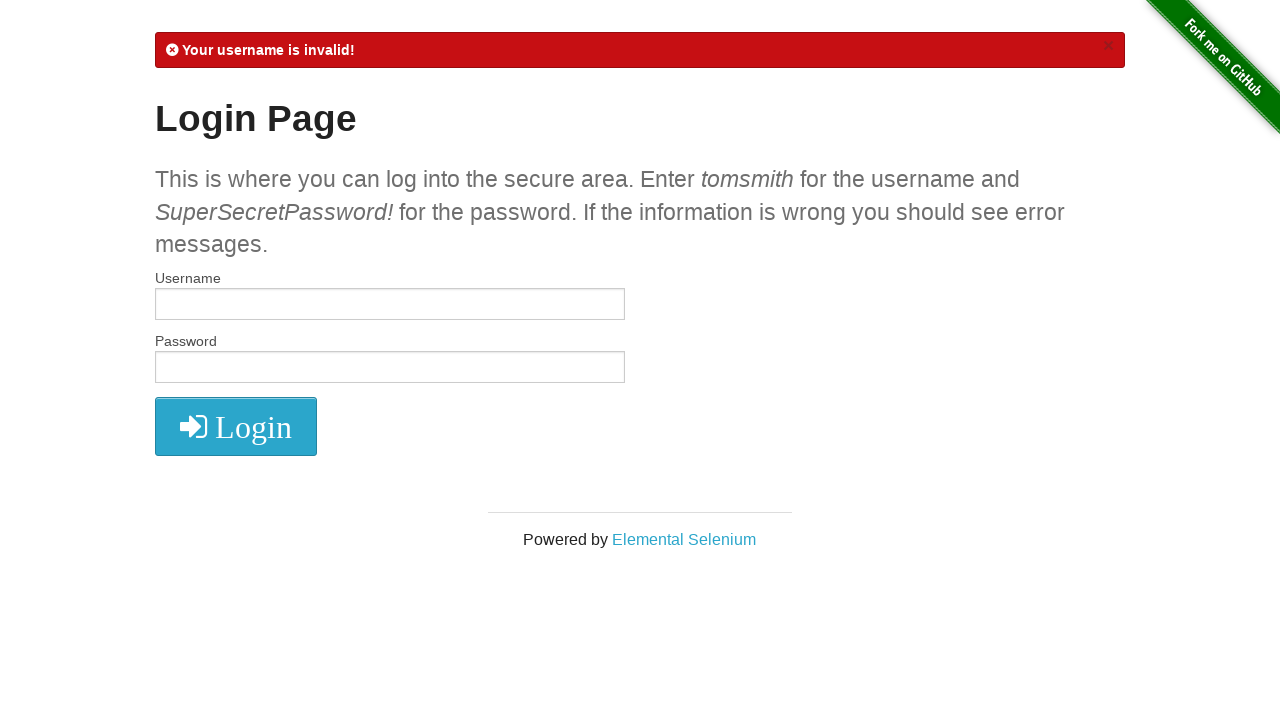

Clicked X button to dismiss error message at (1108, 46) on text=×
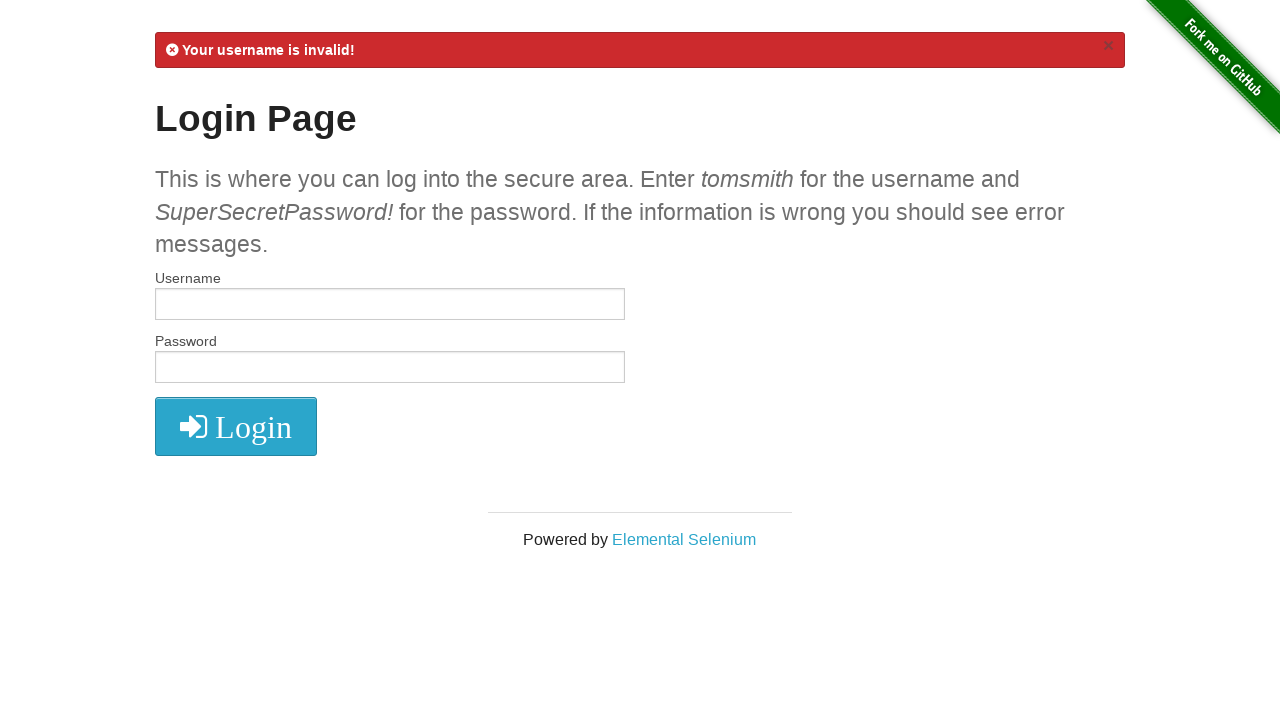

Verified that flash error message element is enabled
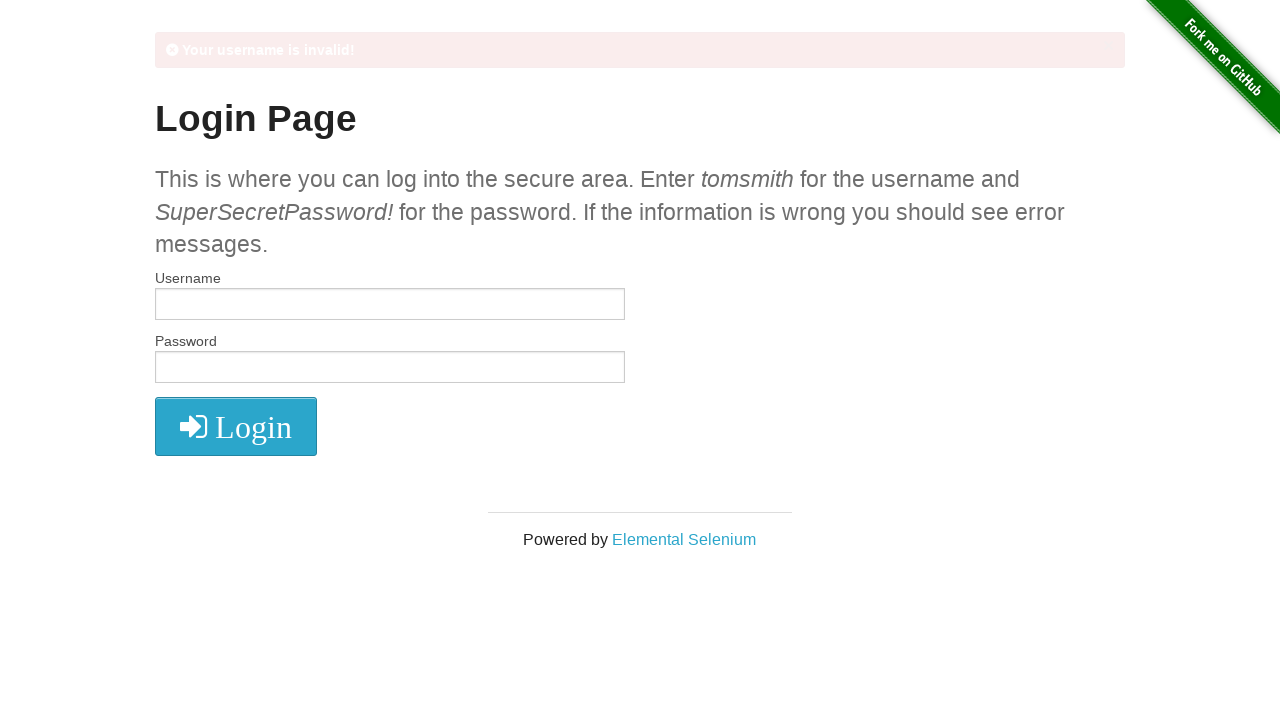

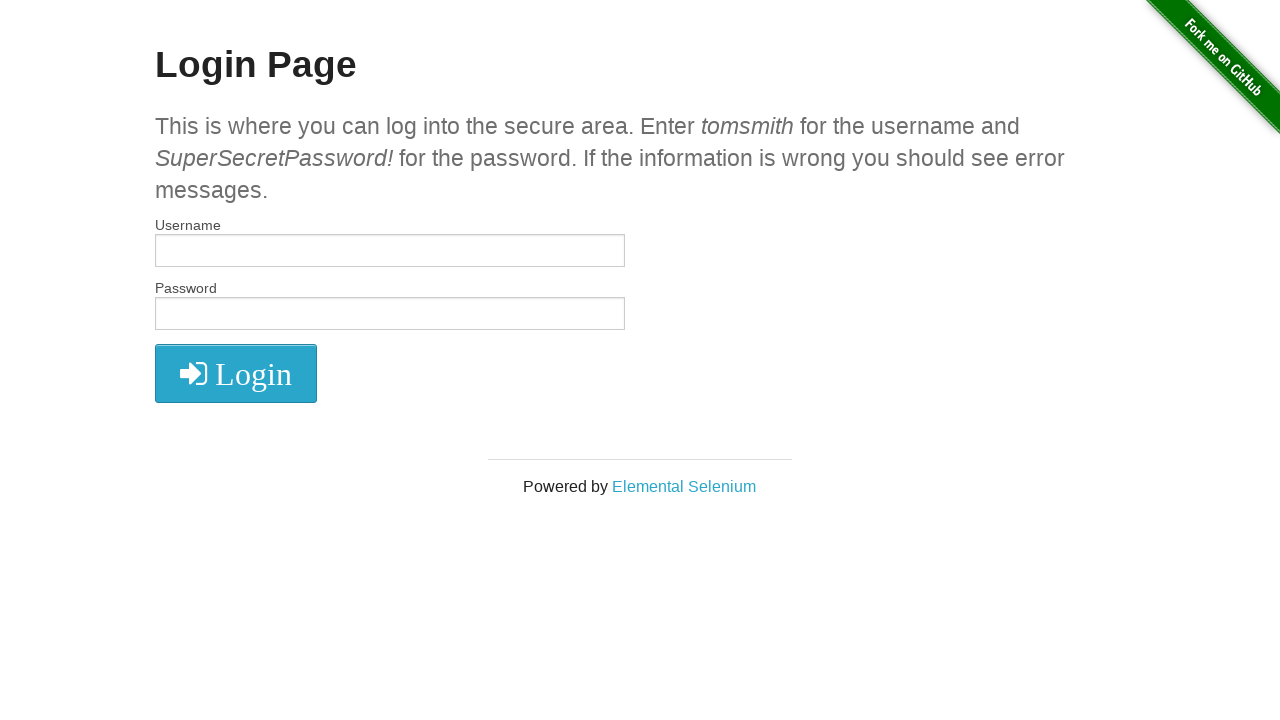